Tests withdrawal failure scenario by logging in as a customer and attempting to withdraw more than available balance.

Starting URL: https://www.globalsqa.com/angularJs-protractor/BankingProject/#/login

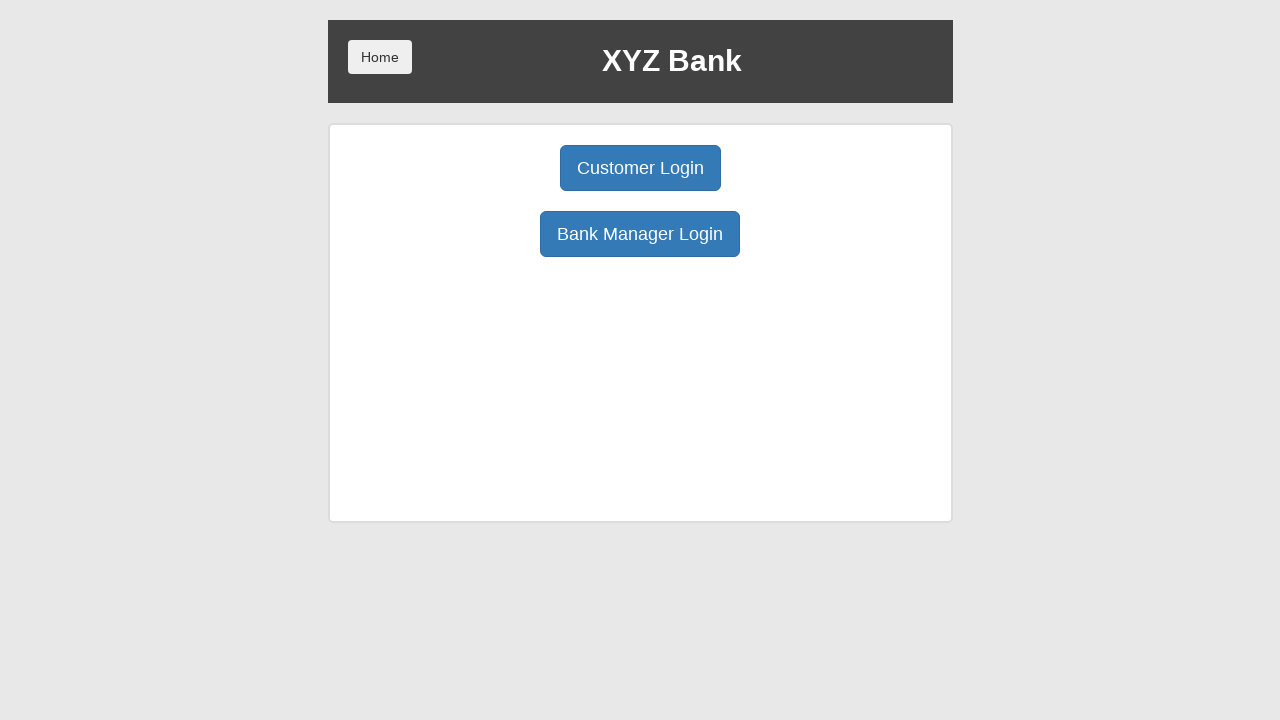

Clicked customer login button at (640, 168) on button[ng-click="customer()"]
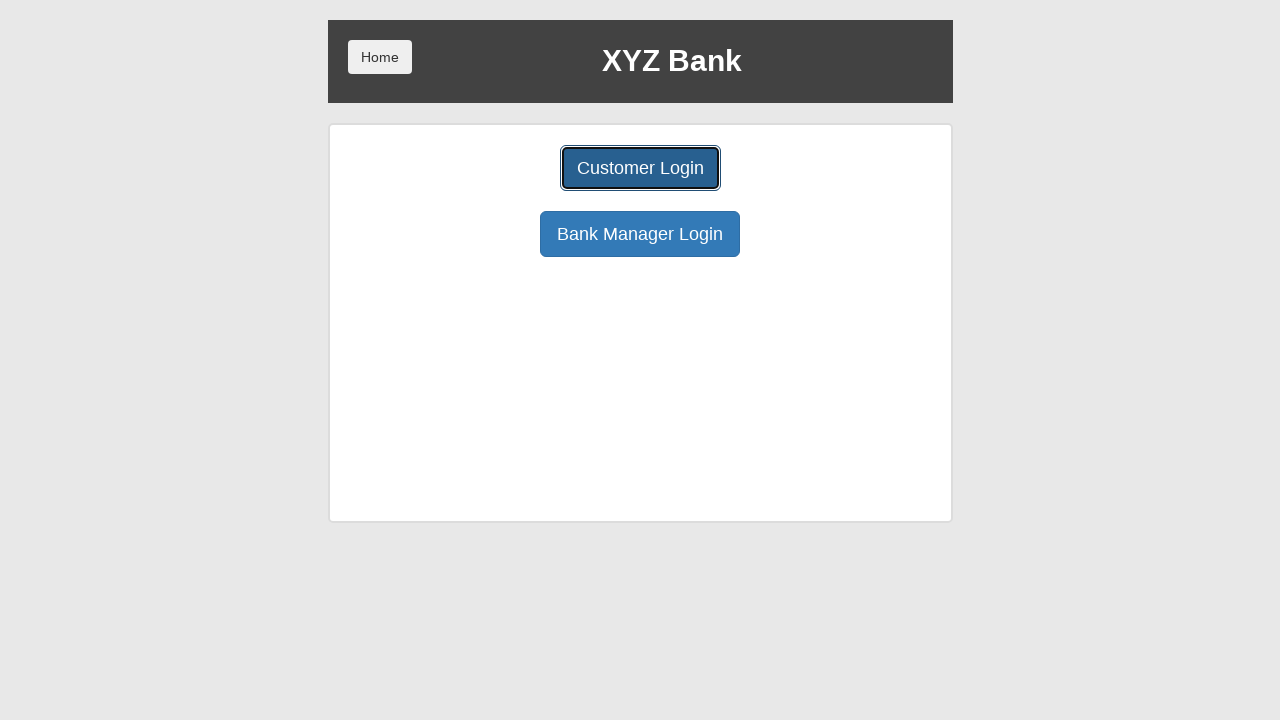

Selected Ron Weasly from customer dropdown on select#userSelect
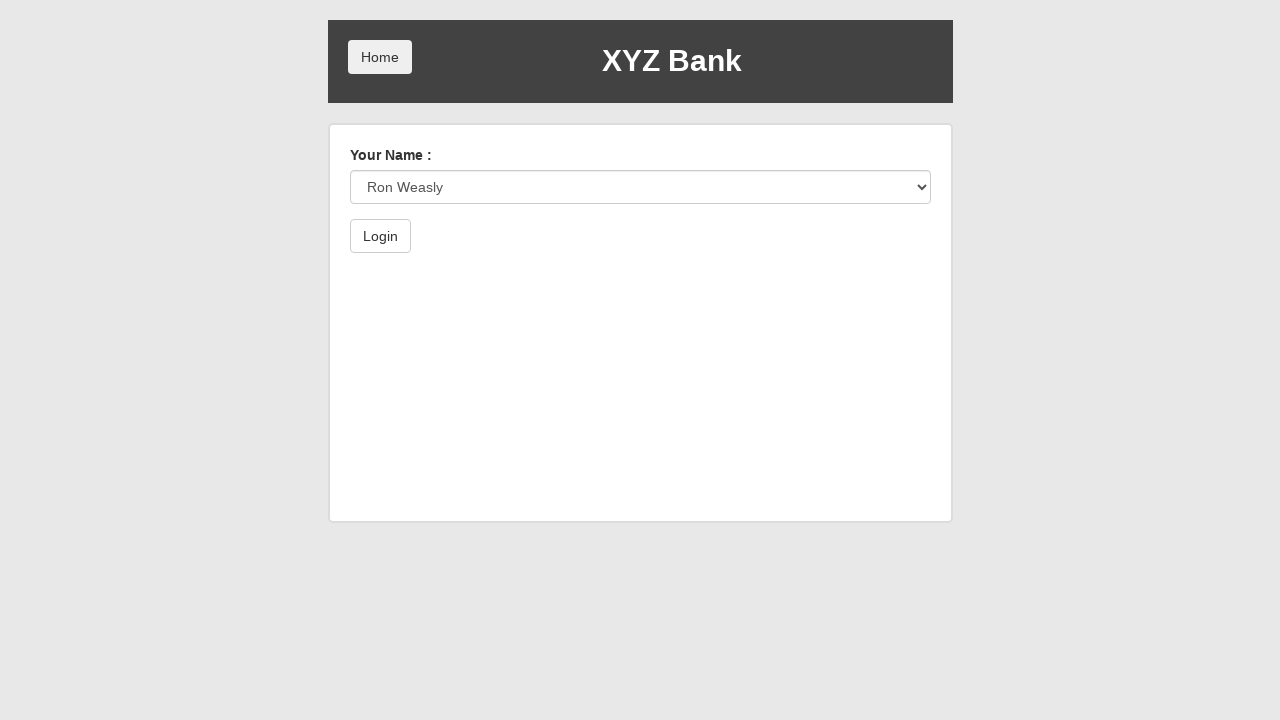

Clicked login button to authenticate as Ron Weasly at (380, 236) on button[type="submit"]
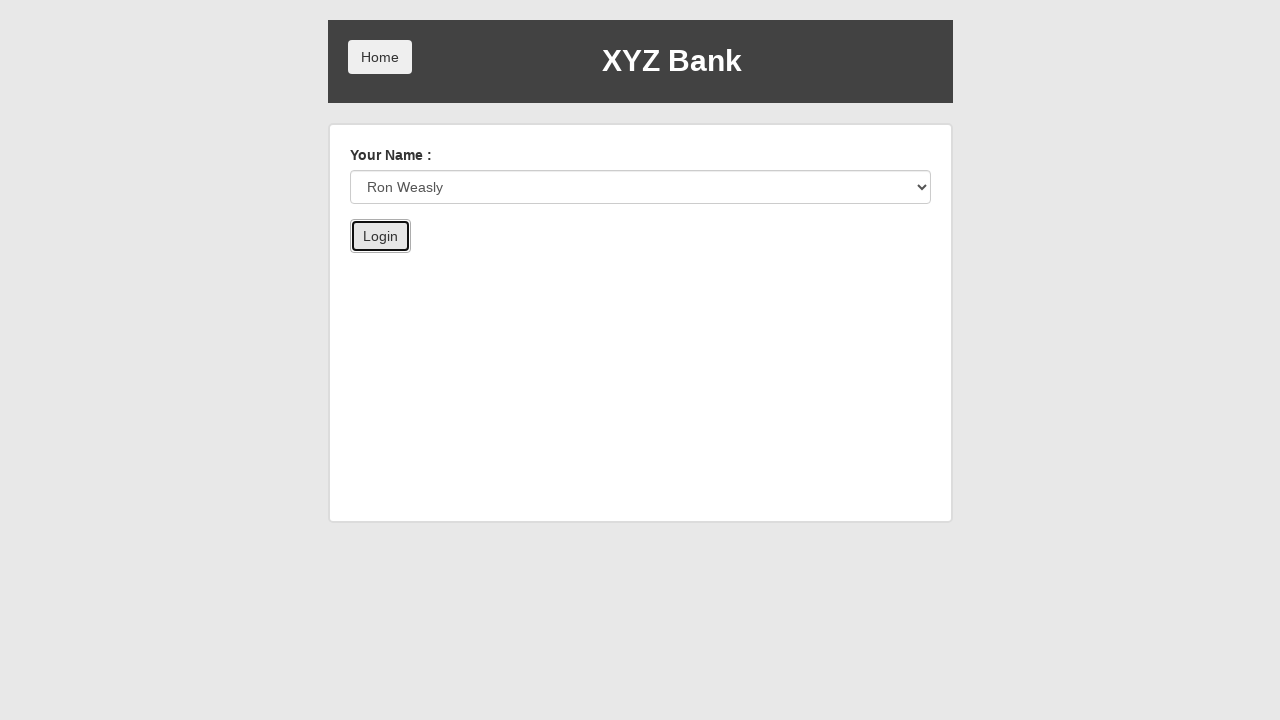

Navigated to withdrawal tab at (760, 264) on button[ng-click="withdrawl()"]
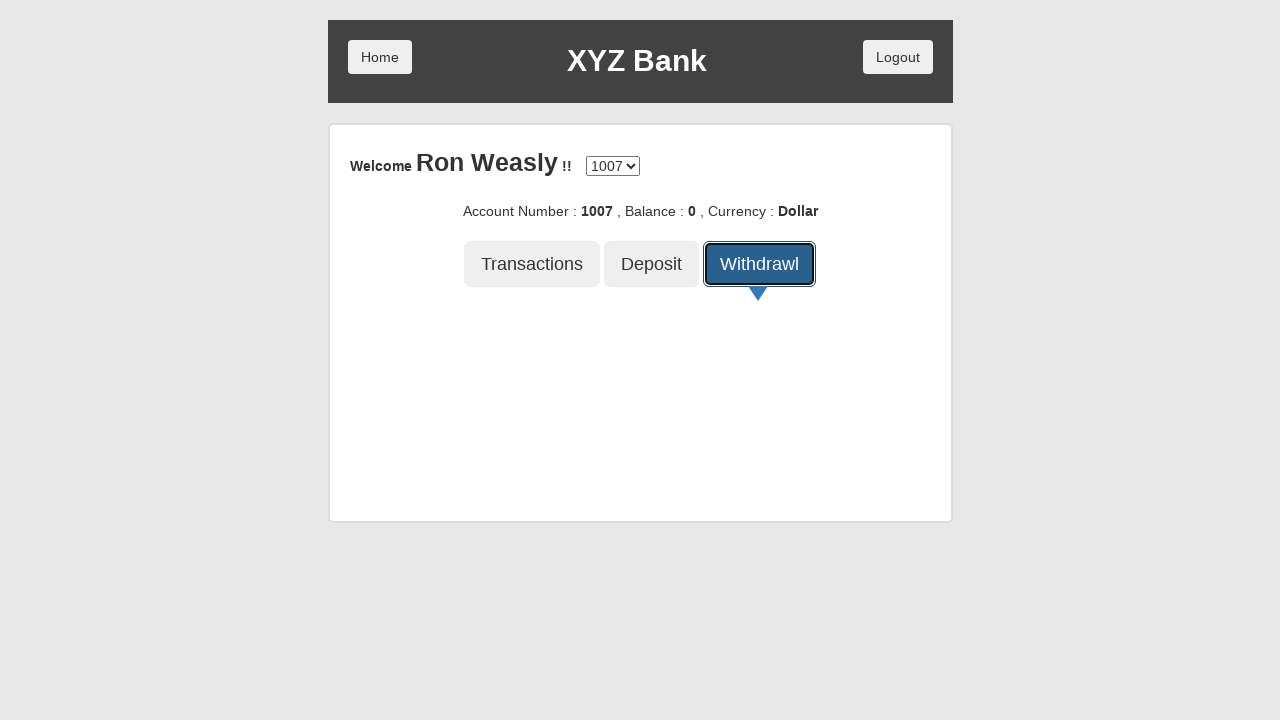

Entered withdrawal amount of 20 (exceeding available balance) on input[ng-model="amount"]
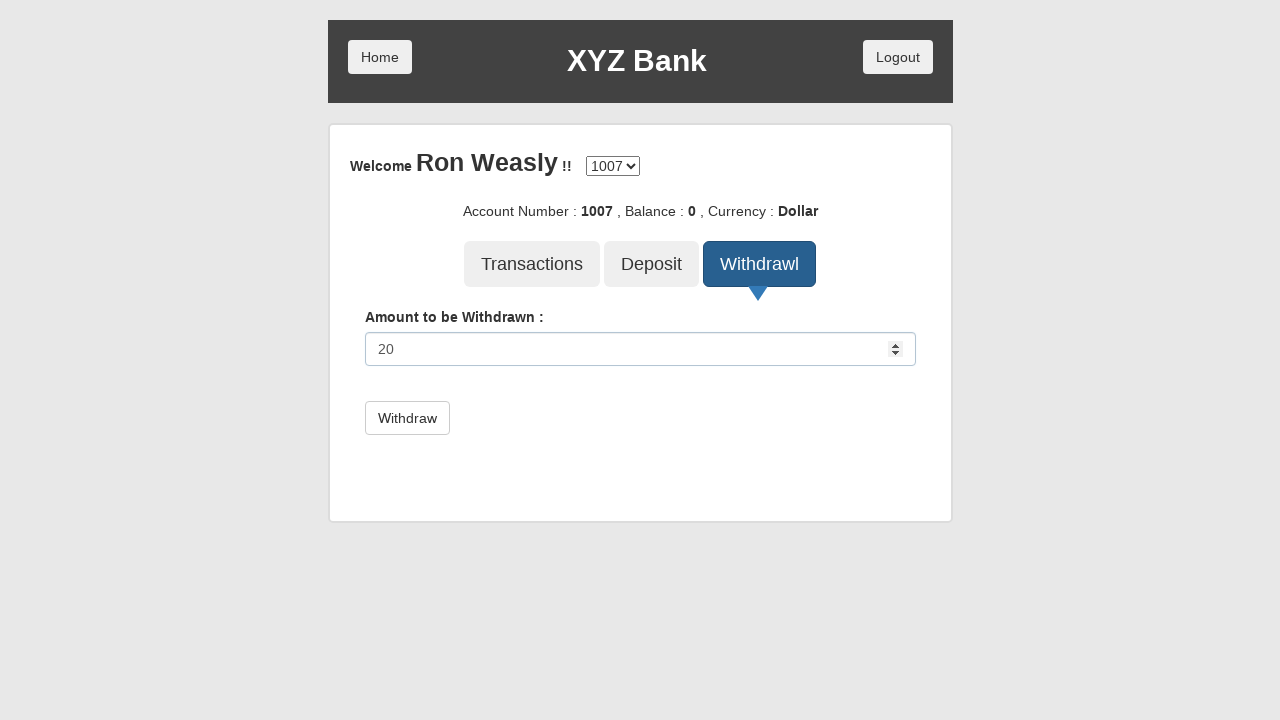

Submitted withdrawal request at (407, 418) on button[type="submit"]
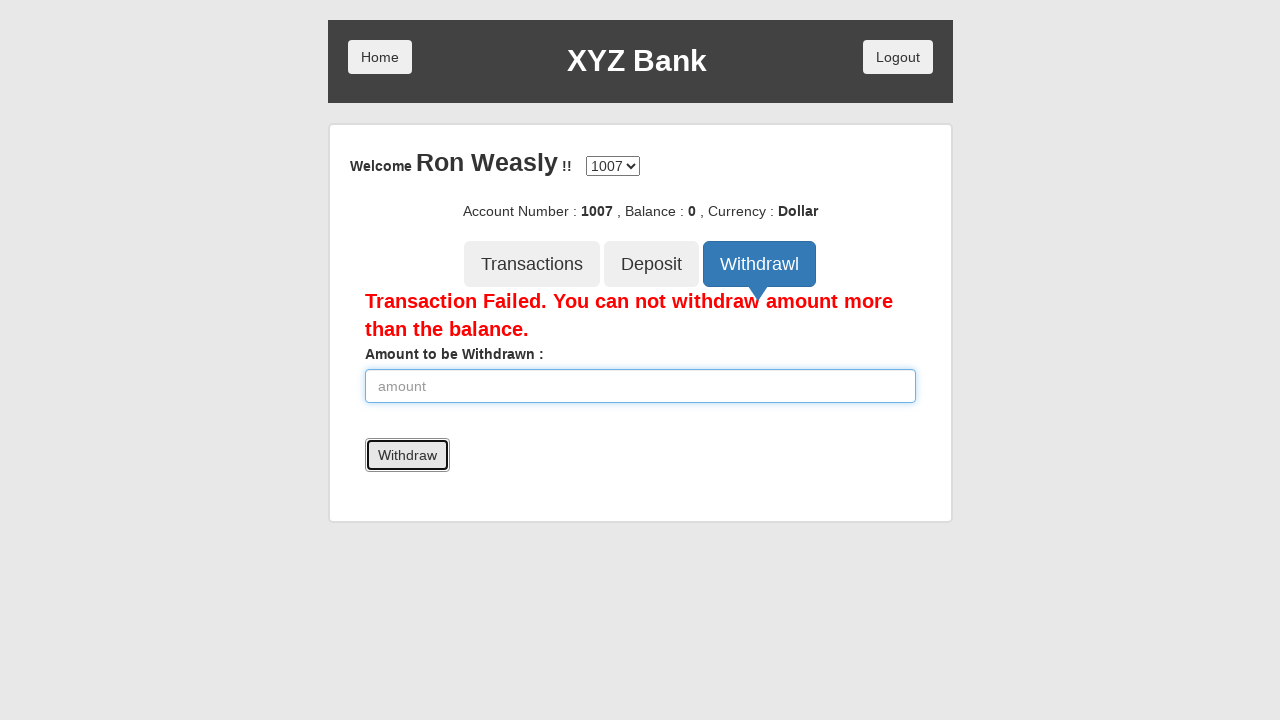

Retrieved withdrawal failure message: 'Transaction Failed. You can not withdraw amount more than the balance.'
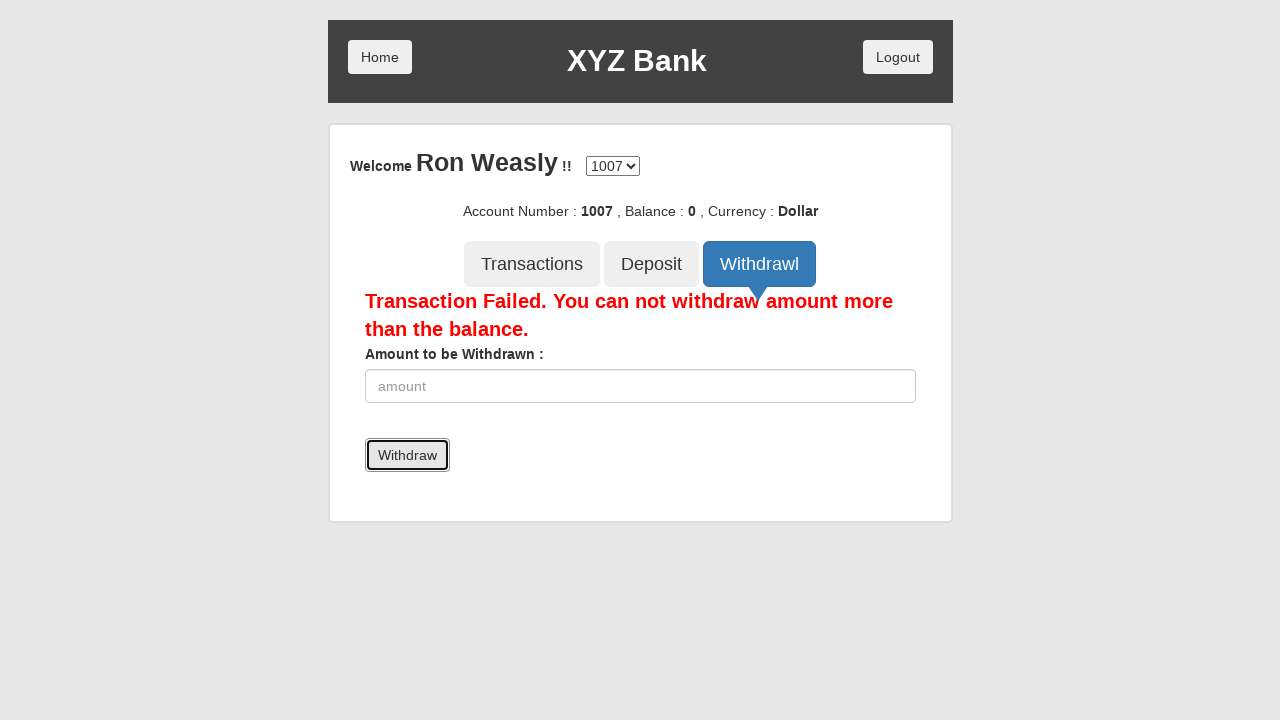

Verified that transaction failure message is displayed
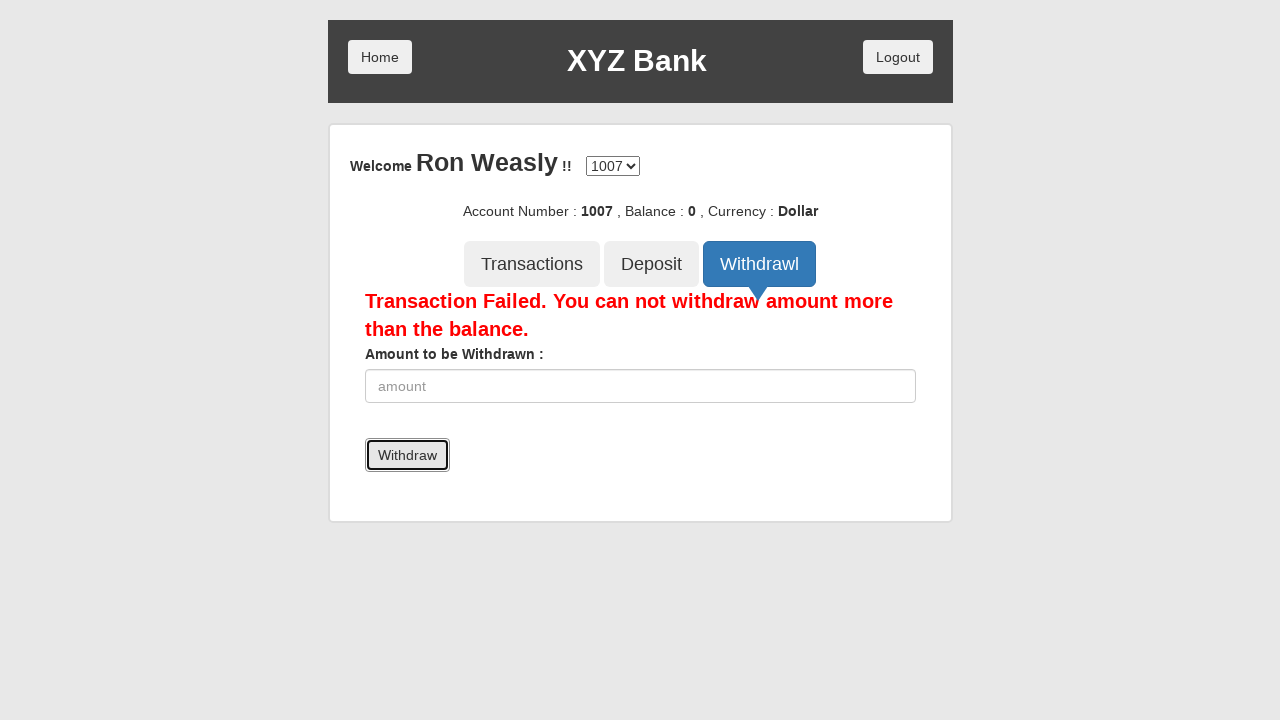

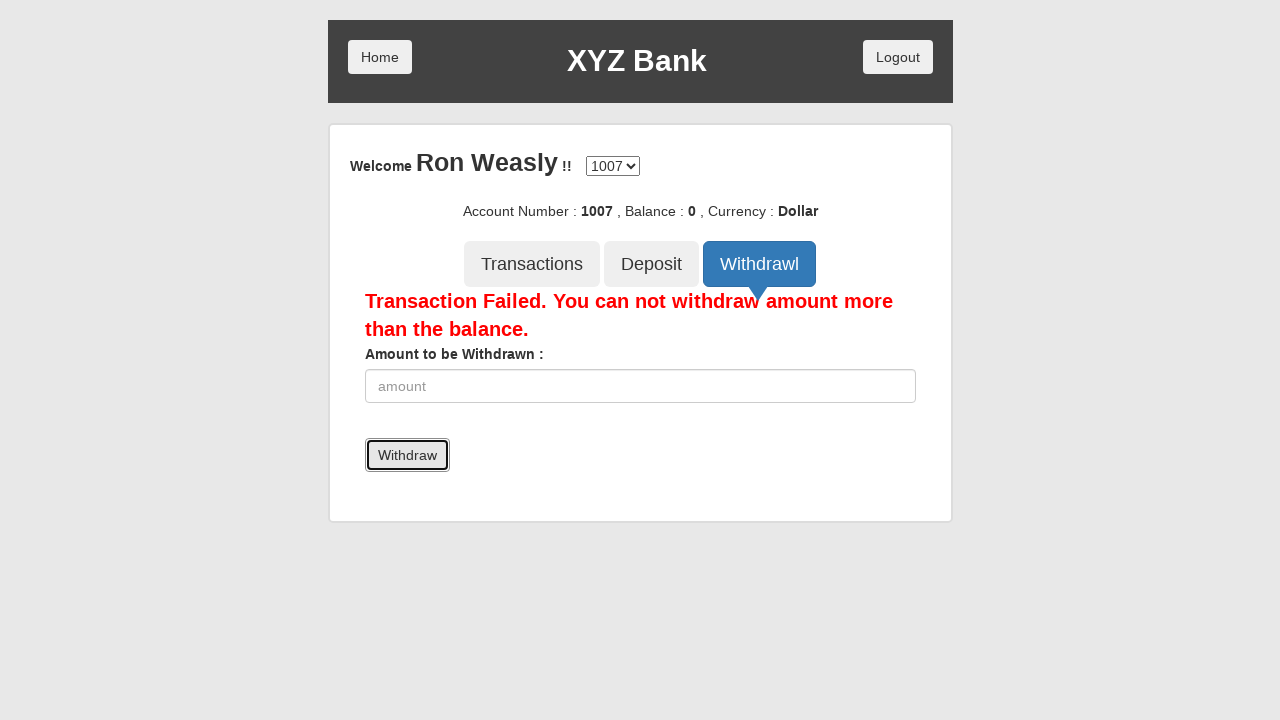